Navigates to the Broken Images page by clicking the link from the homepage

Starting URL: https://the-internet.herokuapp.com/

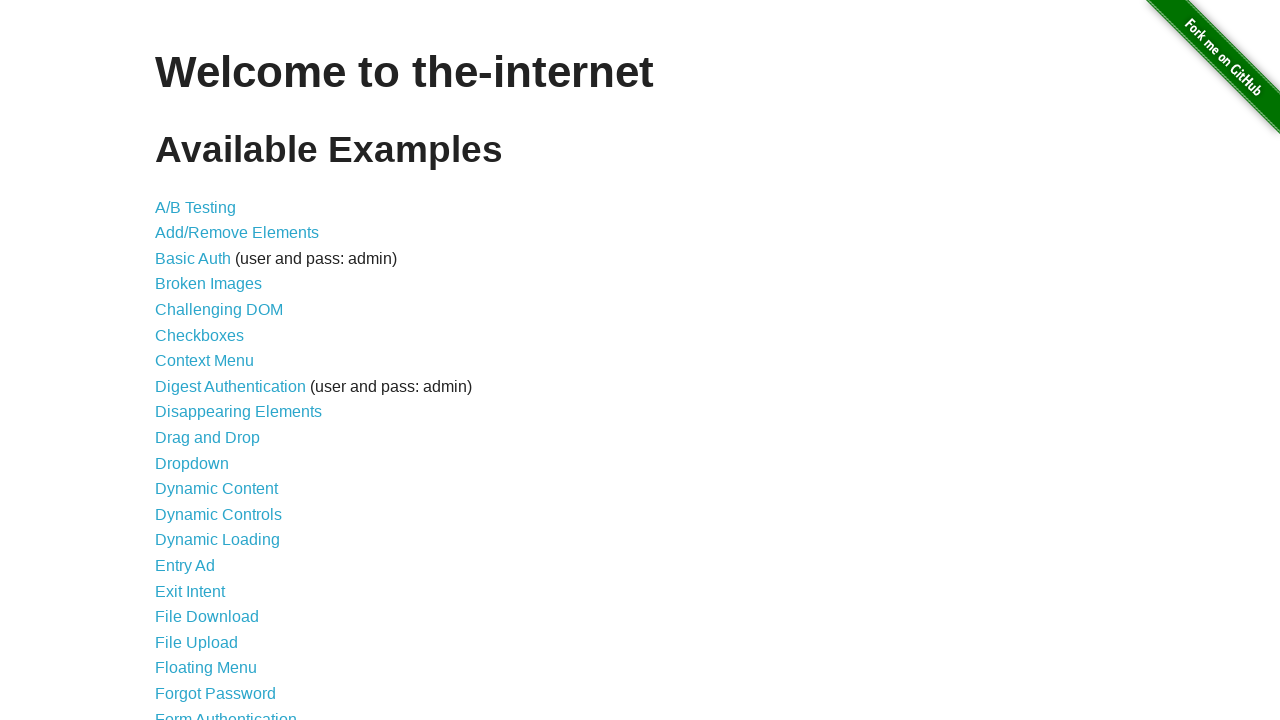

Clicked on Broken Images link from homepage at (208, 284) on text=Broken Images
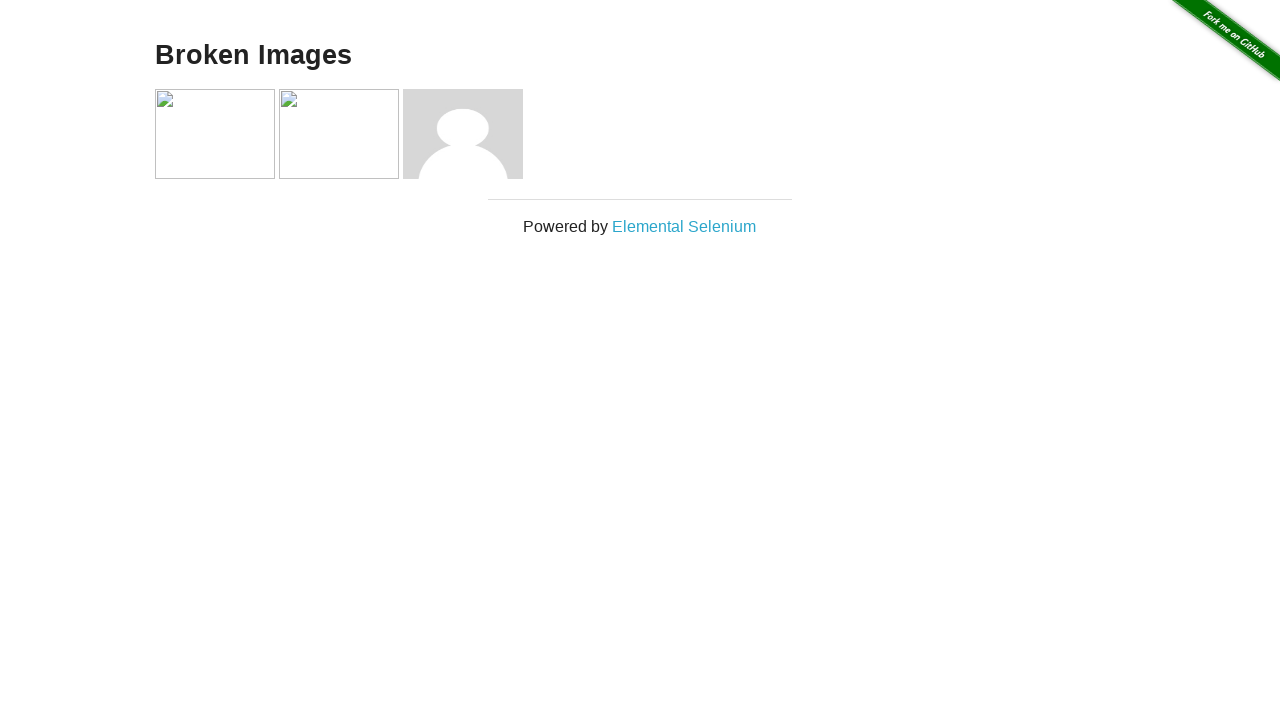

Broken Images page loaded successfully
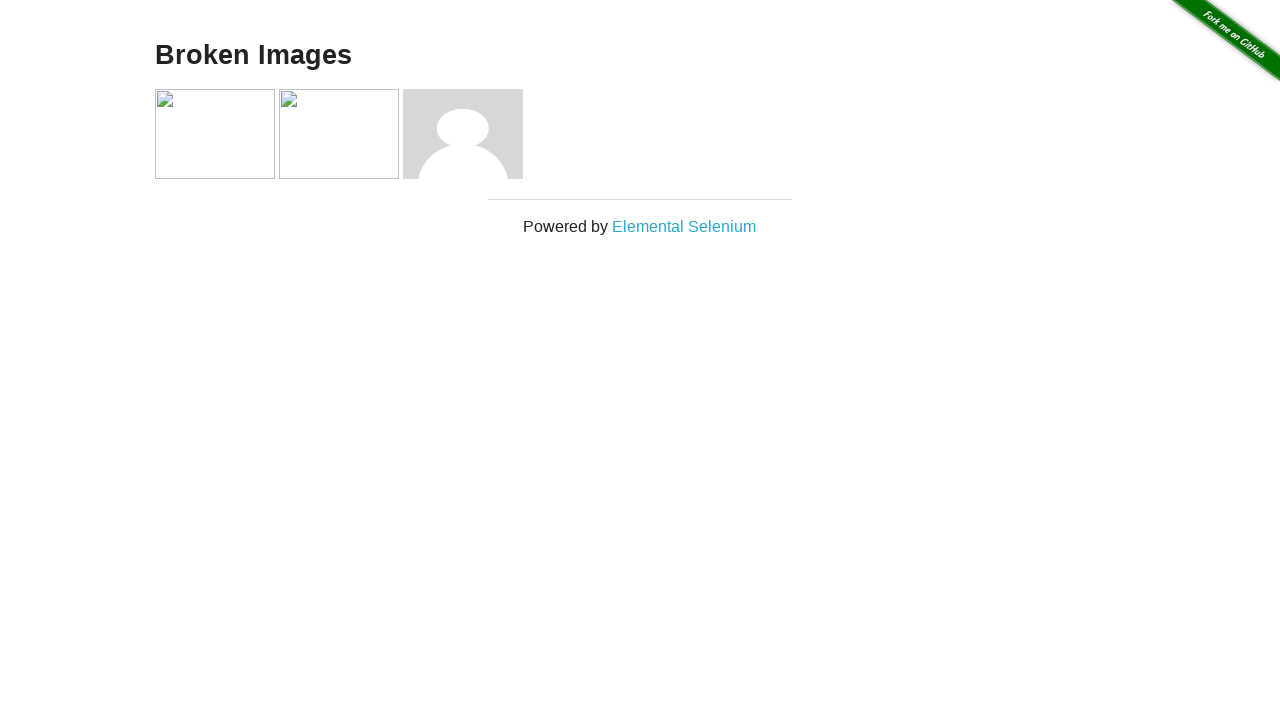

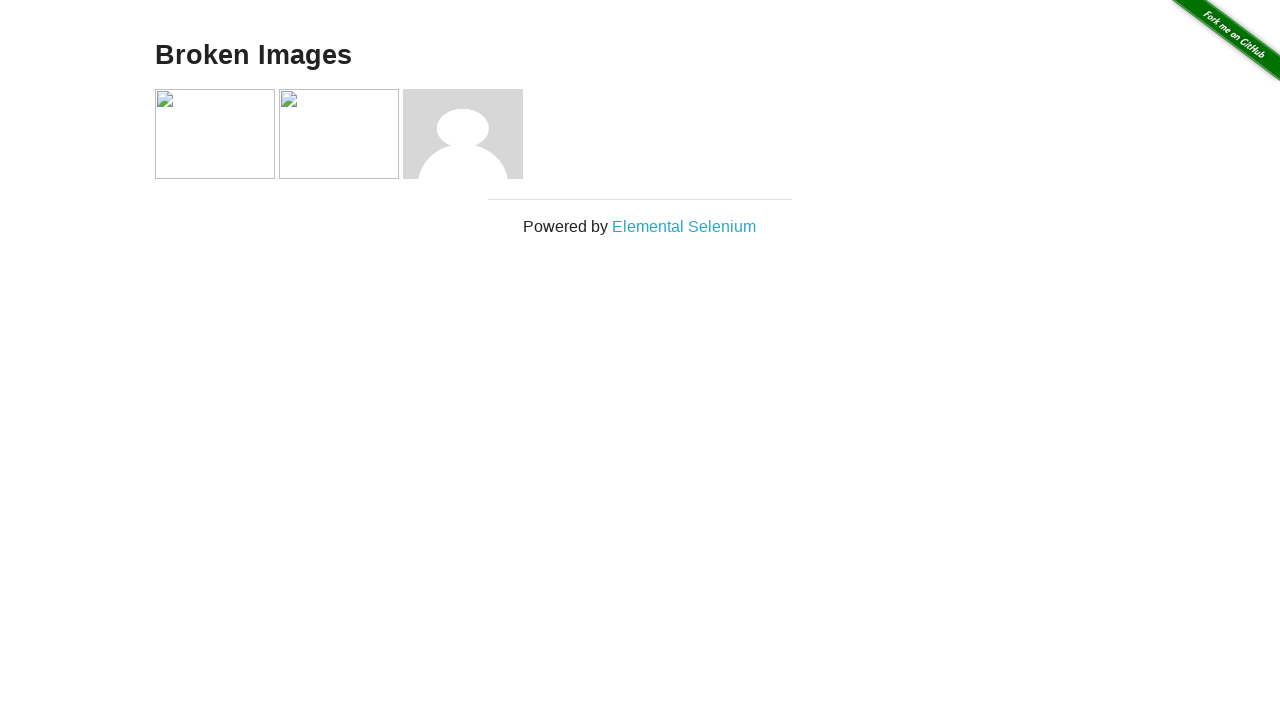